Tests keyboard actions by sending various key presses (Enter, Backspace, Escape, Space) to a key press detection page

Starting URL: https://the-internet.herokuapp.com/key_presses

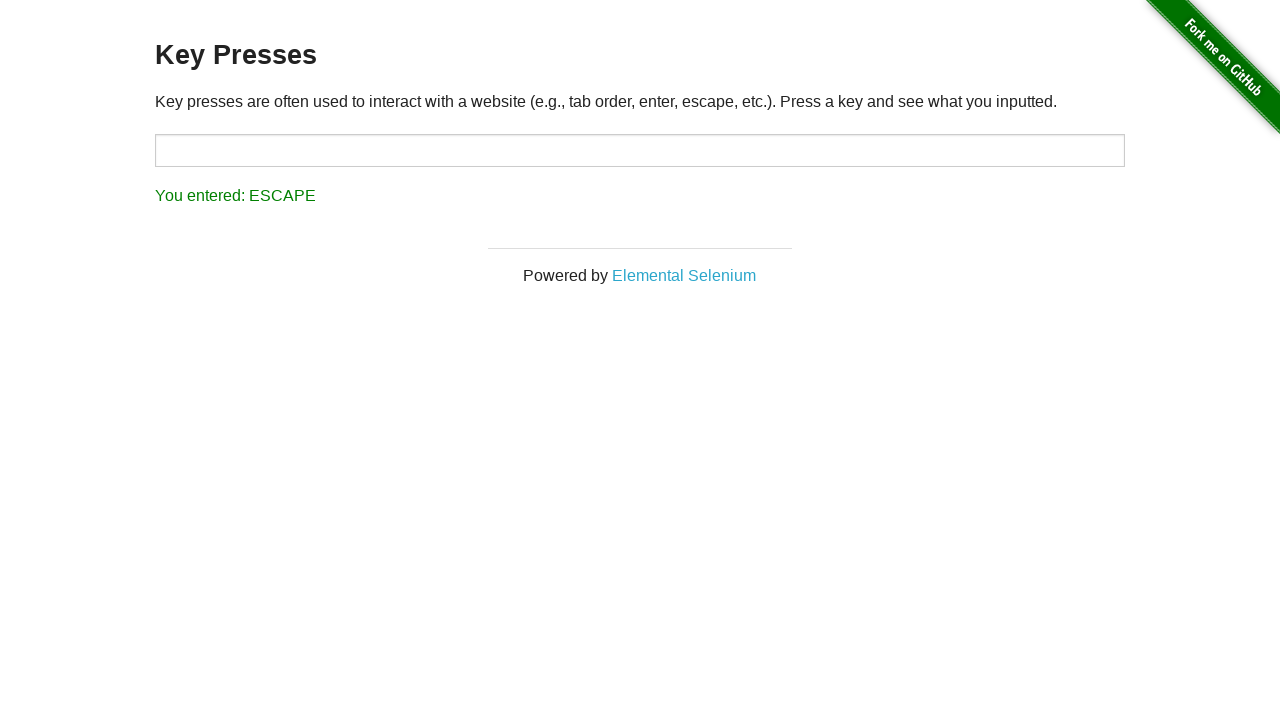

Pressed Enter key
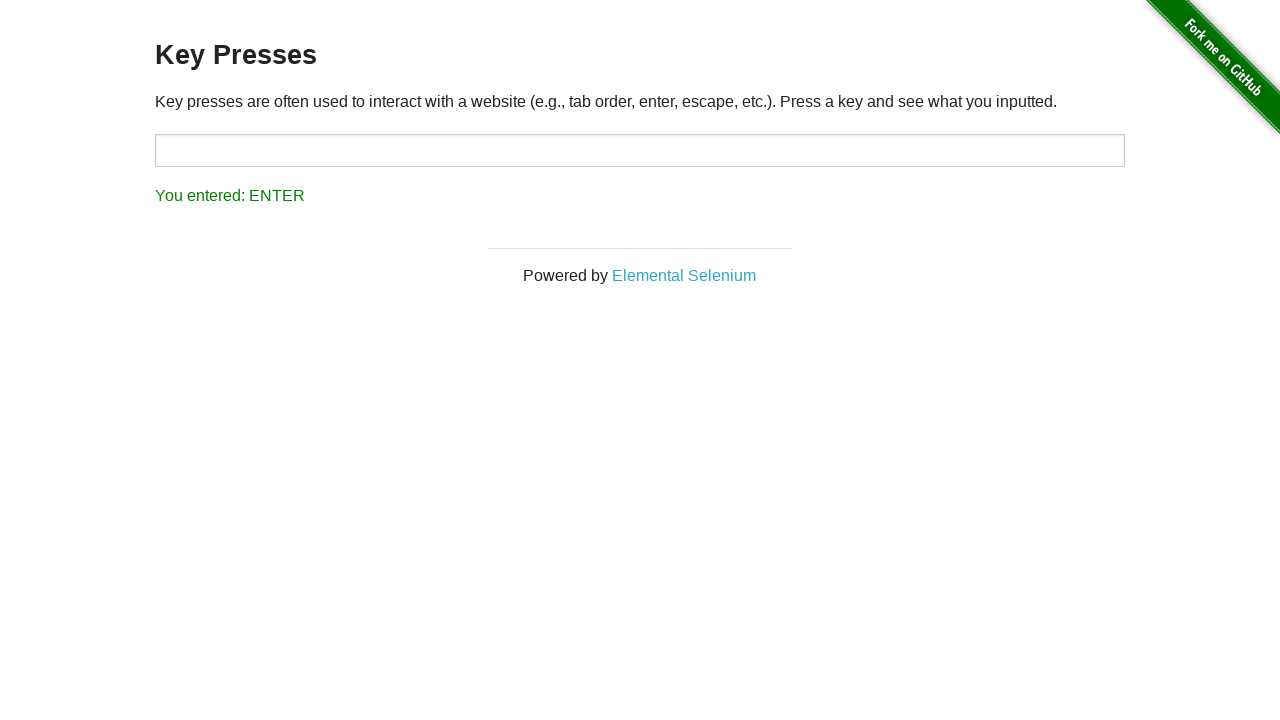

Waited 1 second
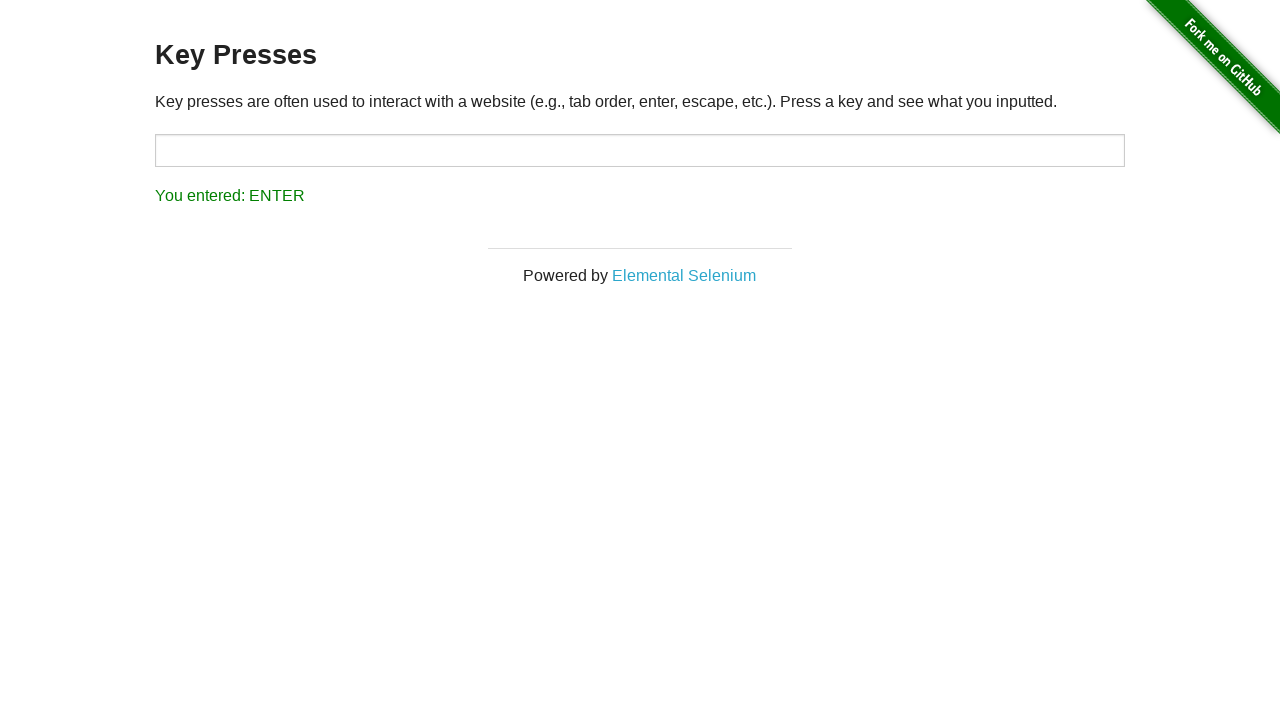

Pressed Backspace key
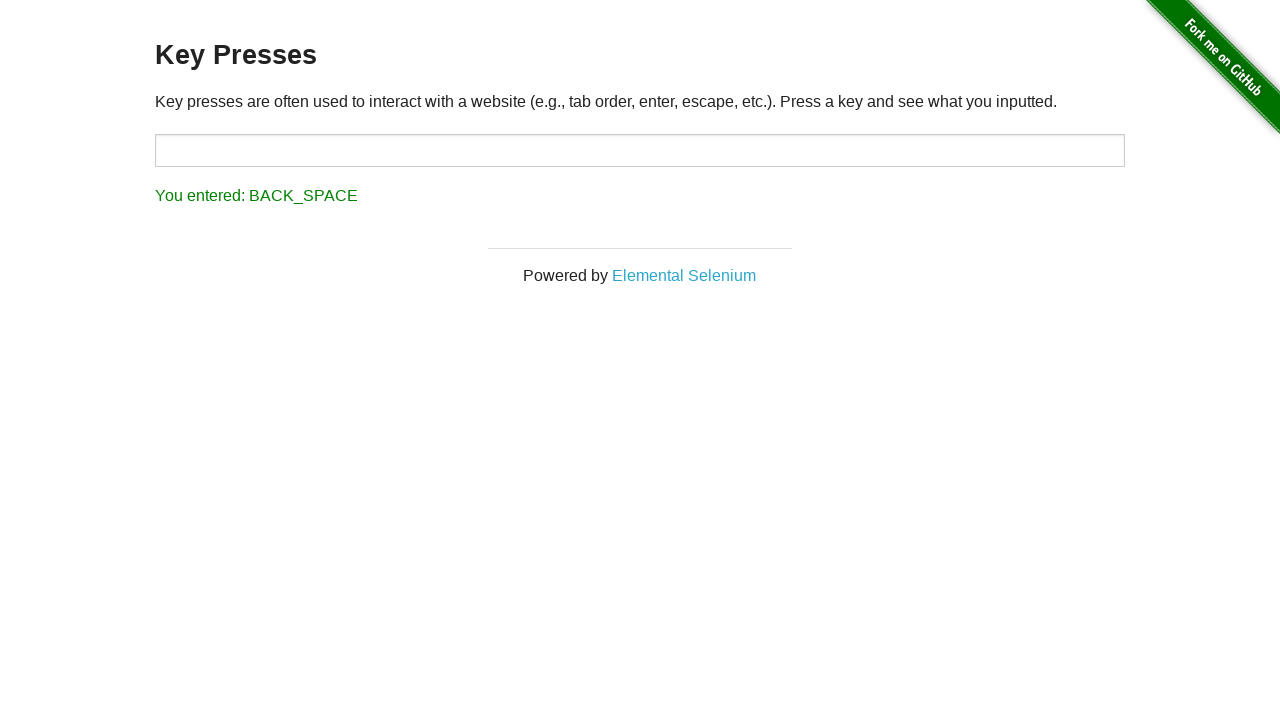

Waited 1 second
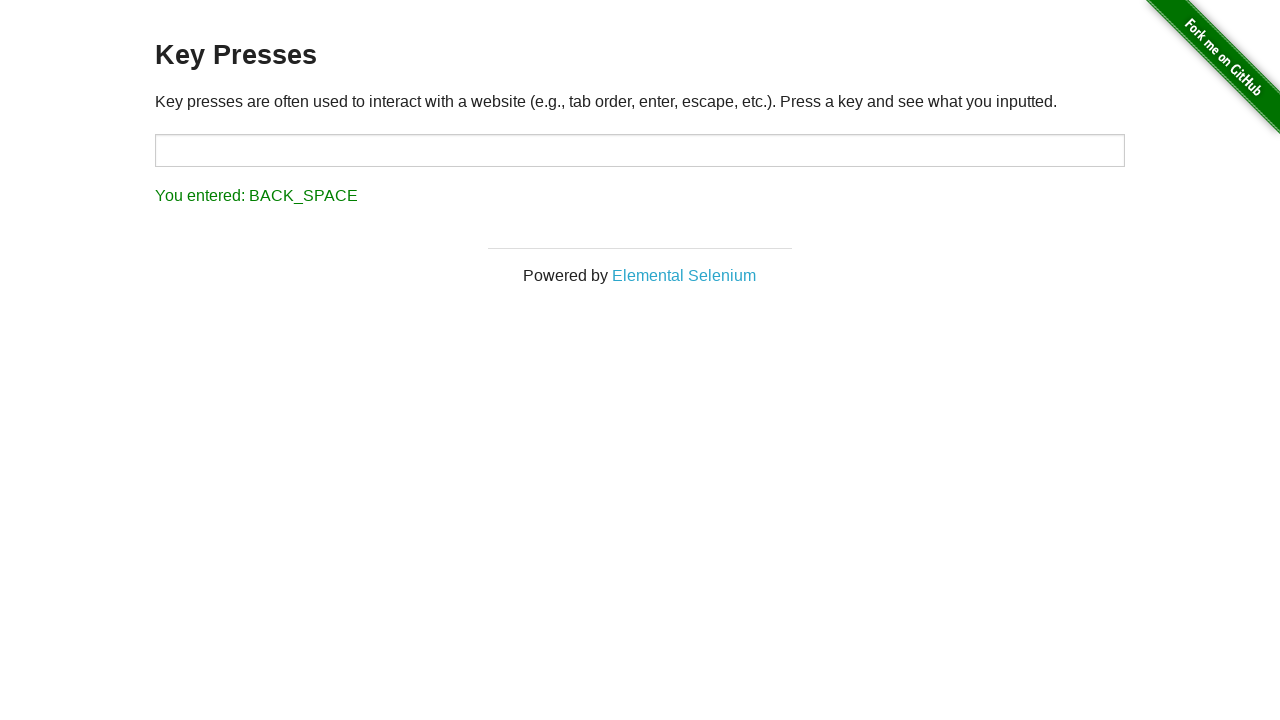

Pressed Escape key
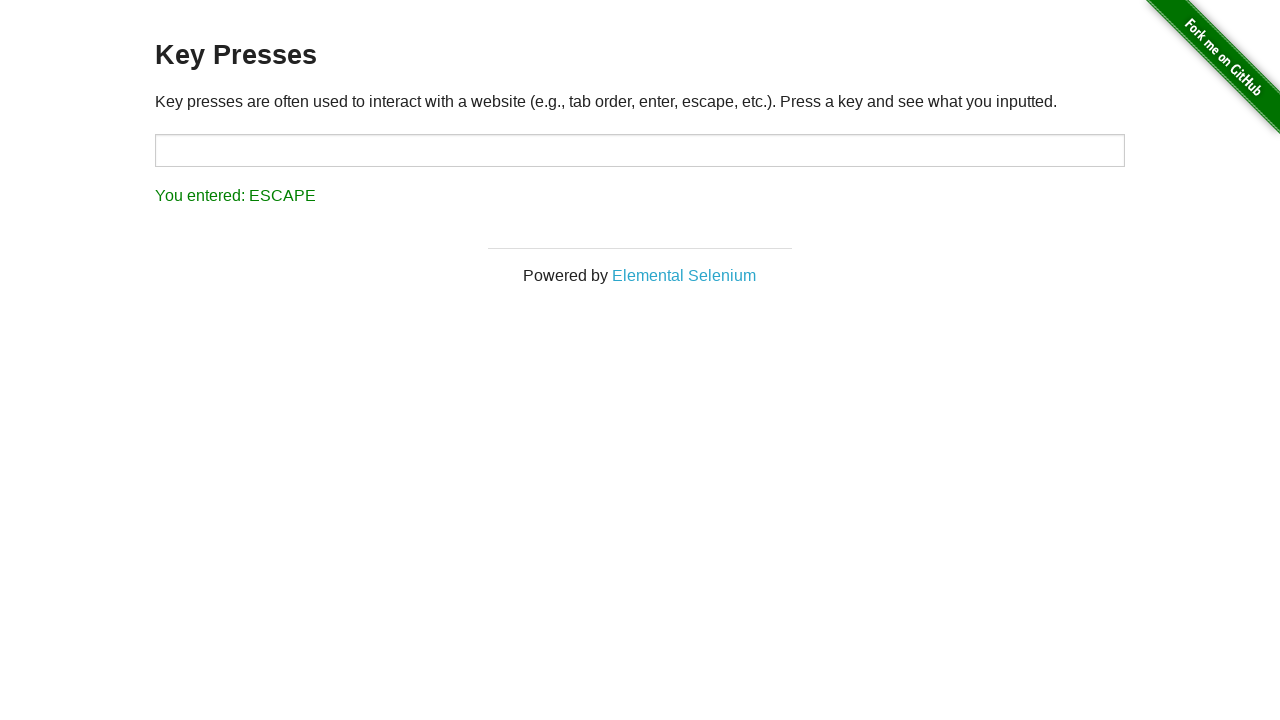

Waited 1 second
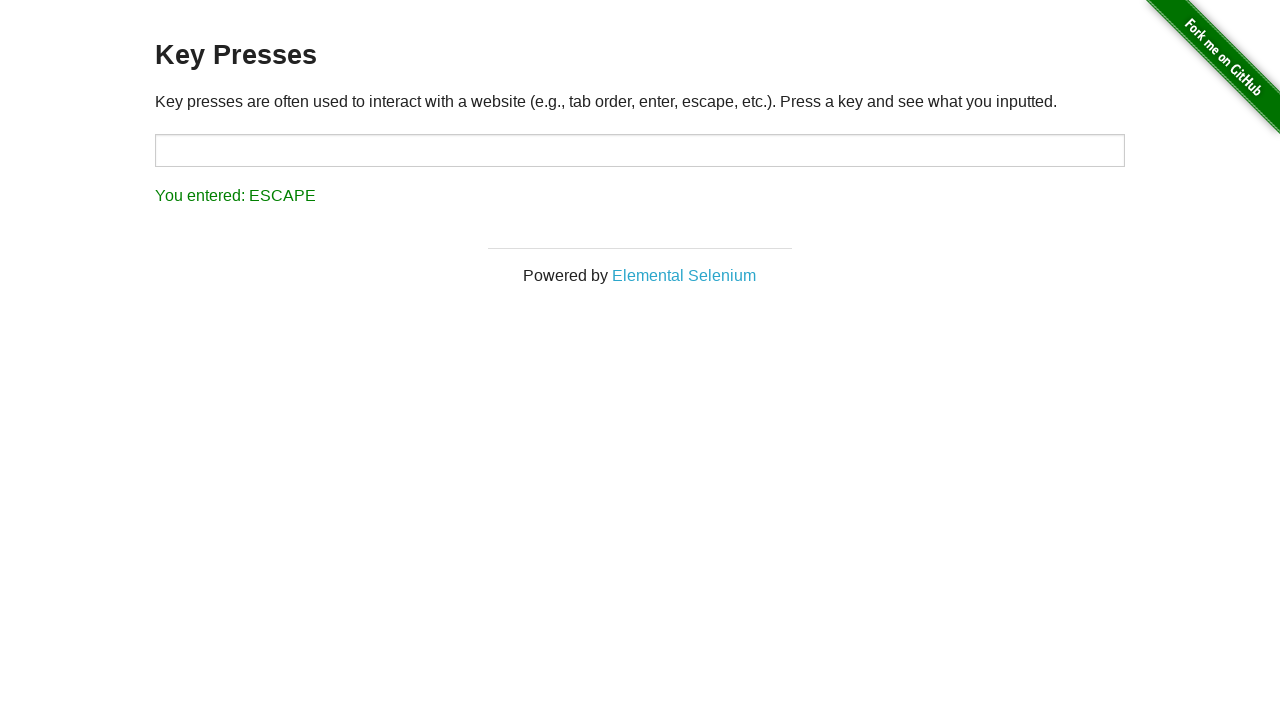

Pressed Space key
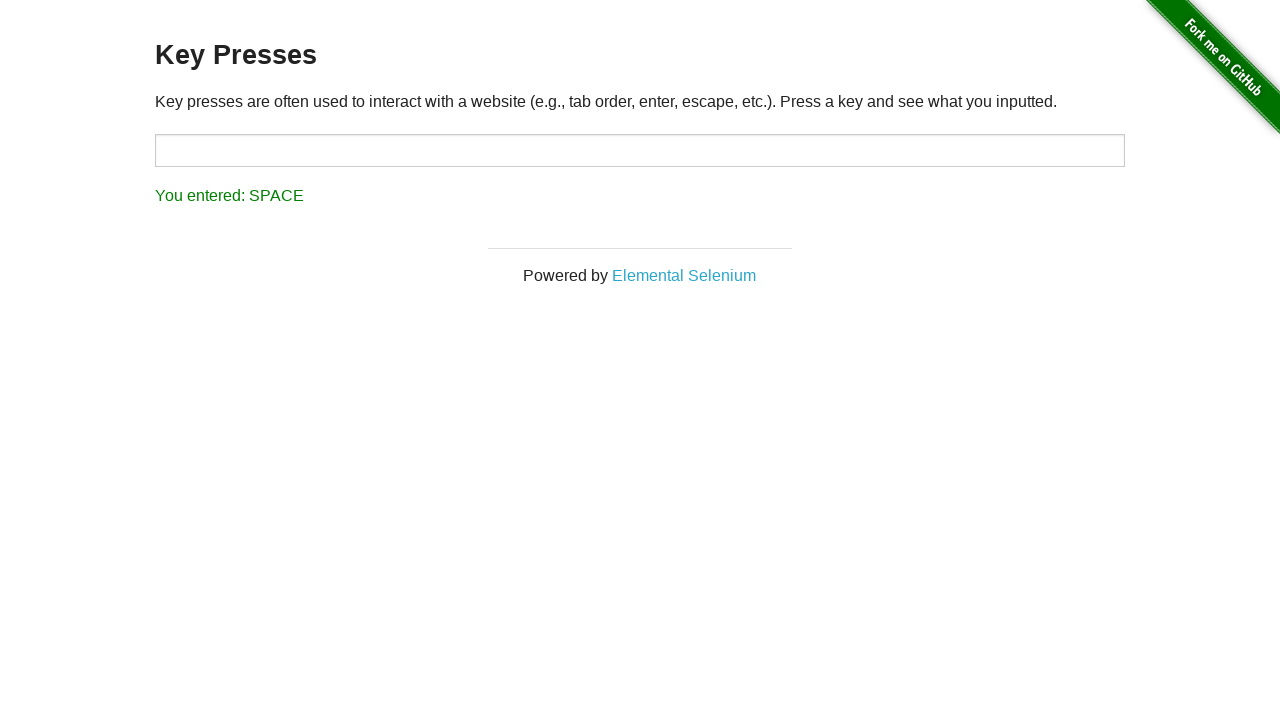

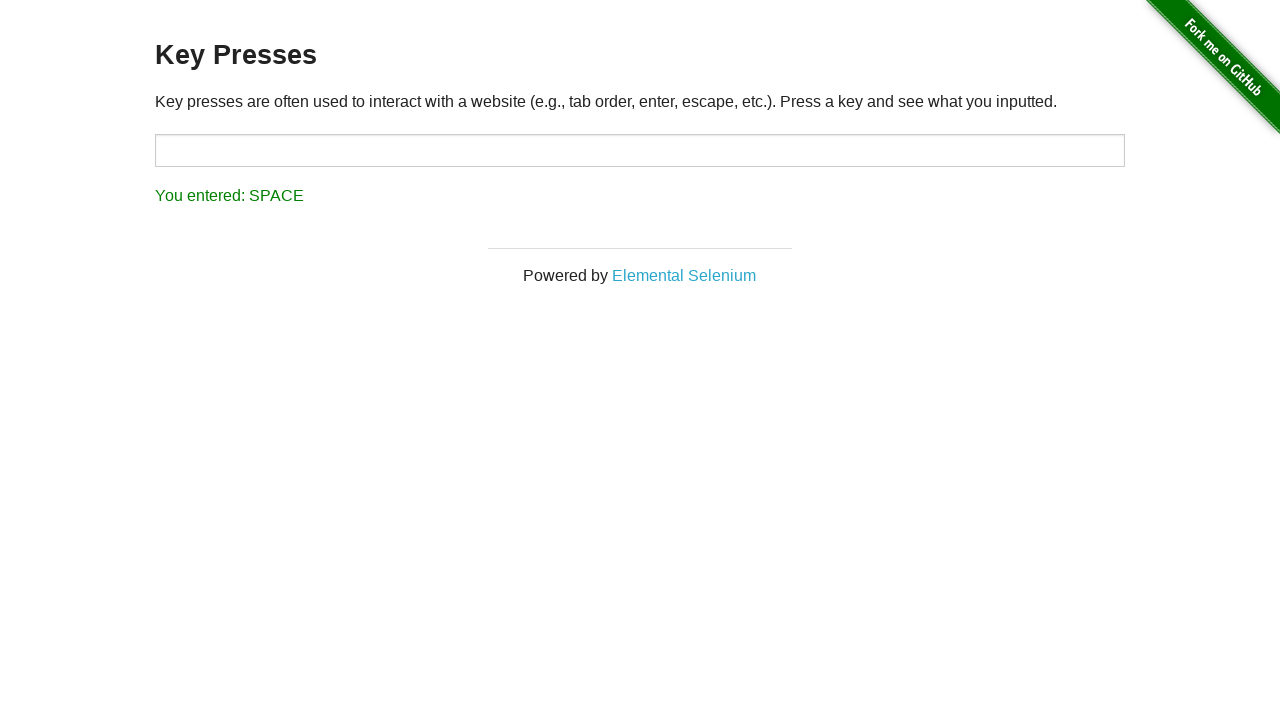